Tests clearing a field by opening the search dialog, appending text to the search input, and then clearing the field

Starting URL: https://playwright.dev

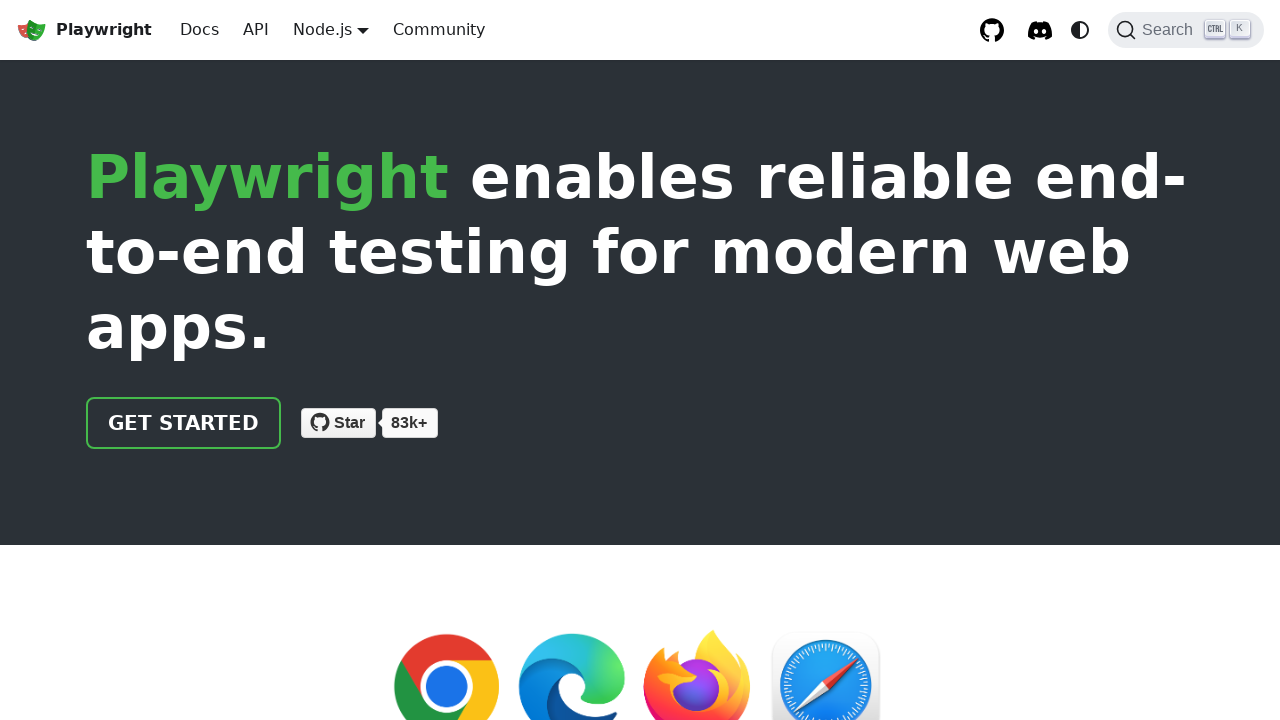

Clicked search button to open search dialog at (1186, 30) on .DocSearch-Button
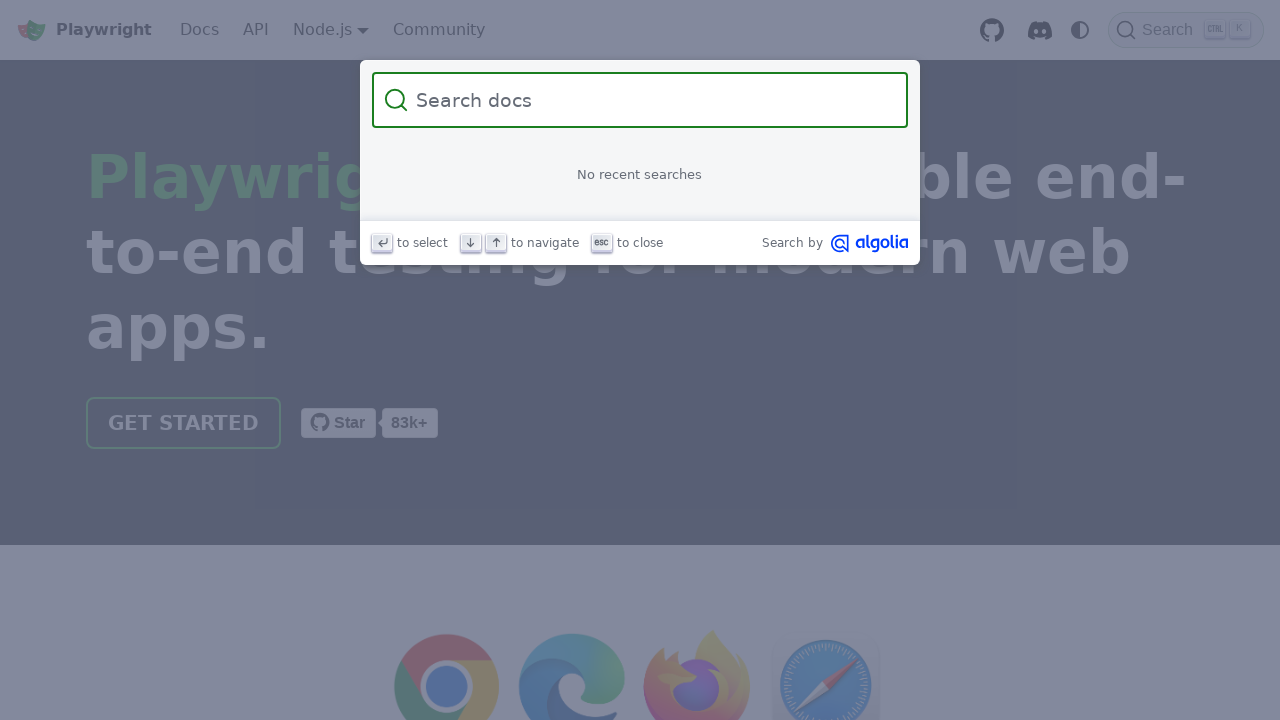

Appended 'api' text to search input field on .DocSearch-Input
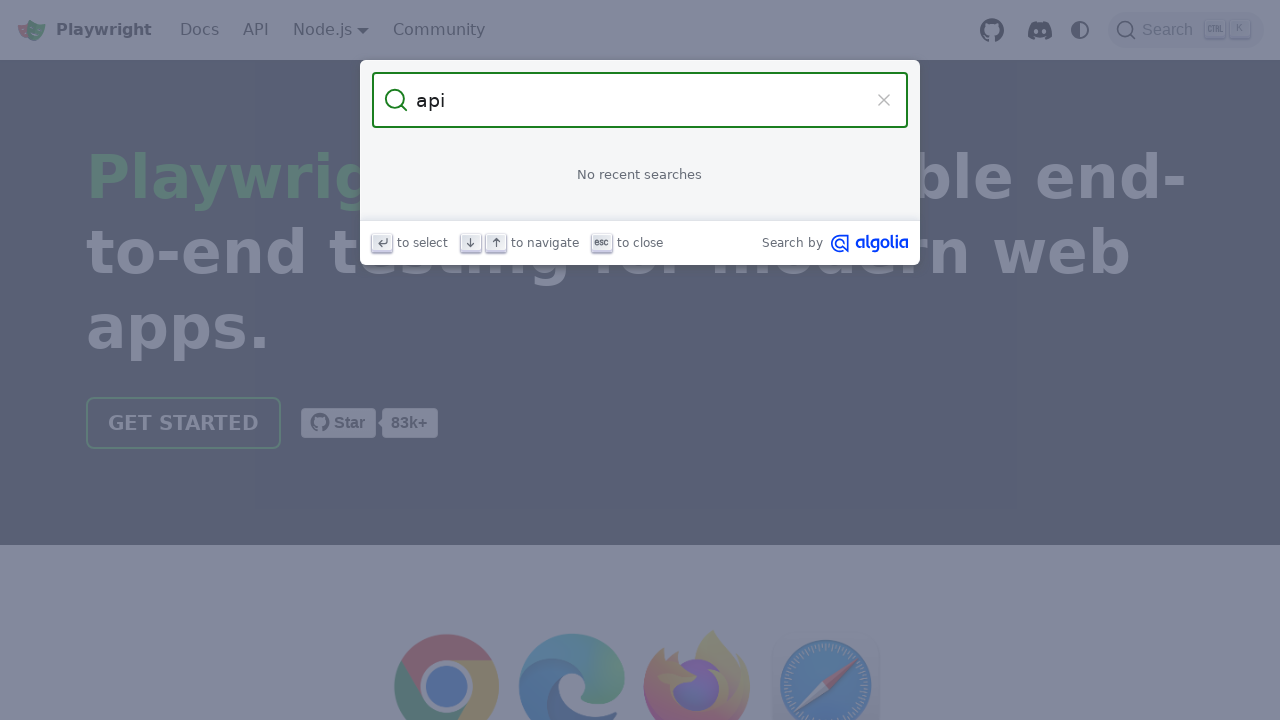

Cleared the search input field on .DocSearch-Input
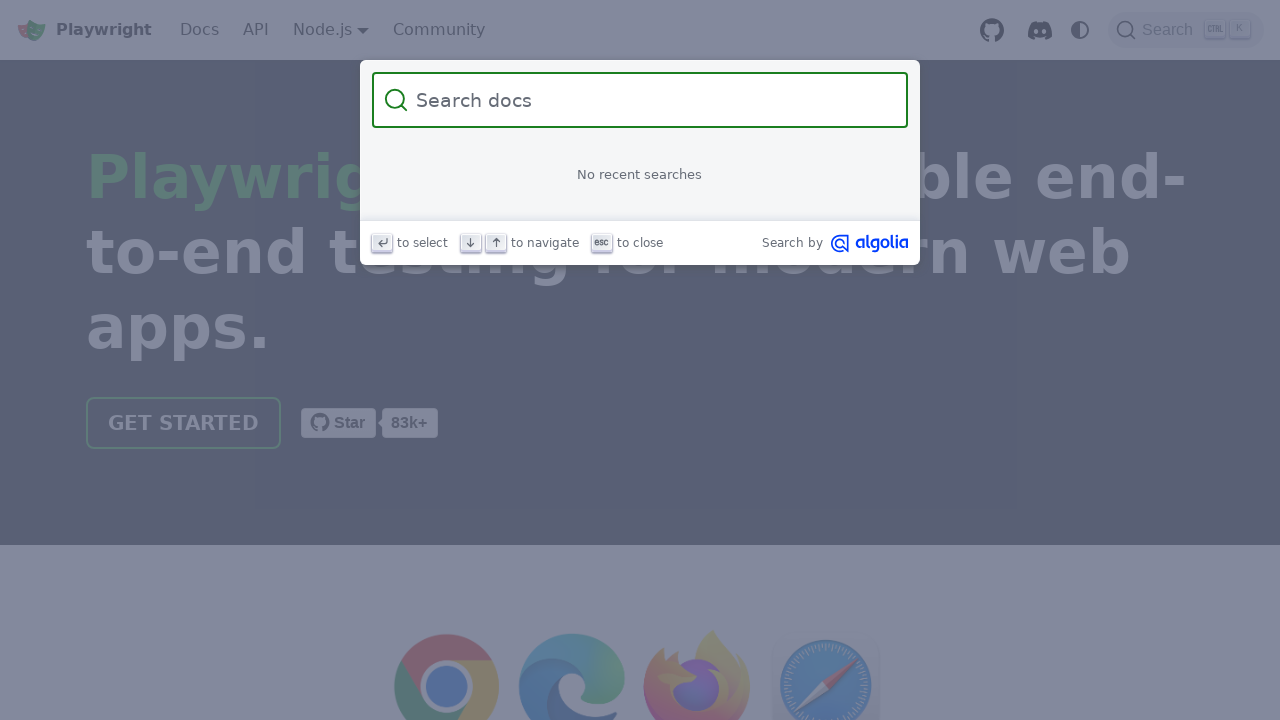

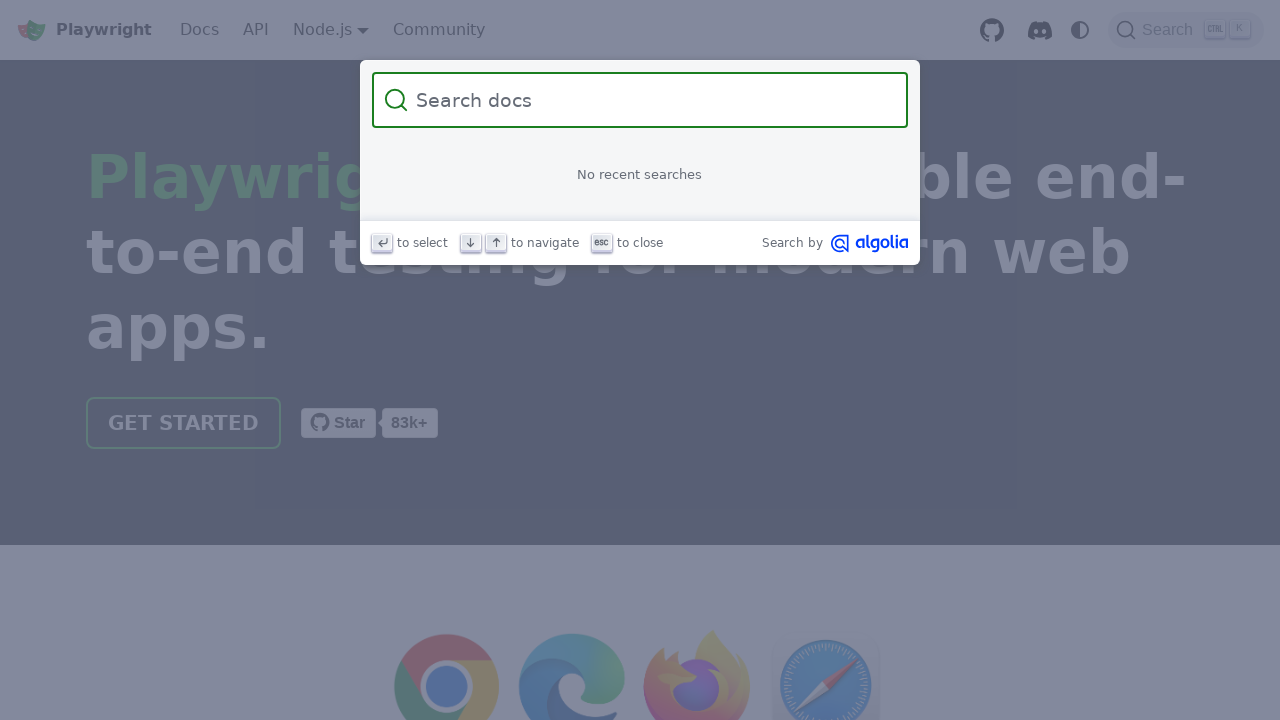